Tests dynamic input enabling by clicking the Enable button and verifying the input field becomes enabled with a confirmation message

Starting URL: https://the-internet.herokuapp.com/dynamic_controls

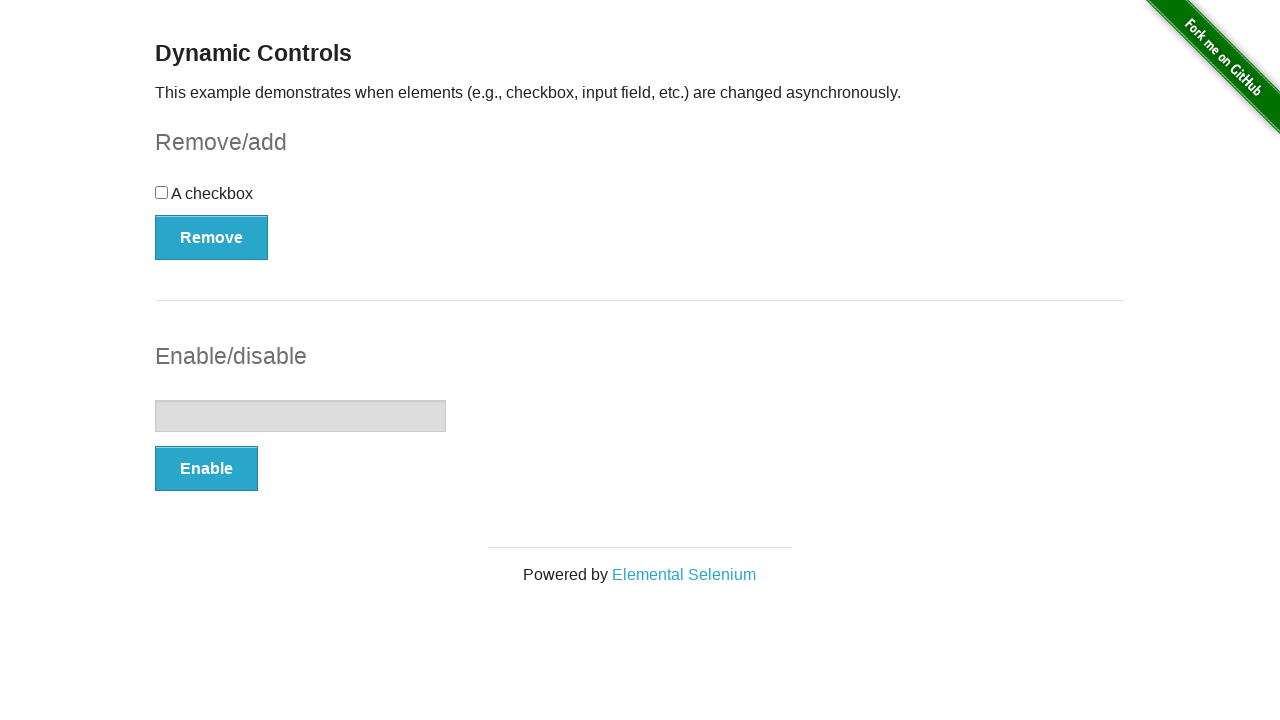

Verified input field is initially disabled
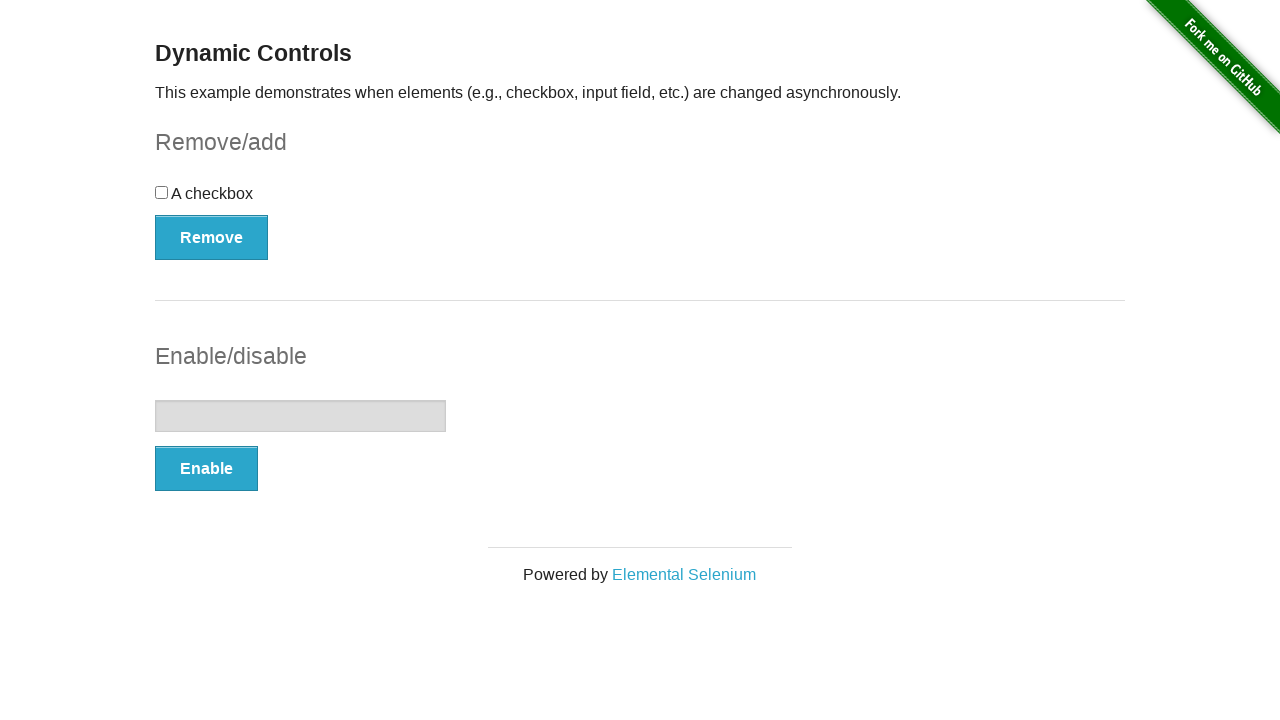

Clicked the Enable button at (206, 469) on xpath=//button[text()='Enable']
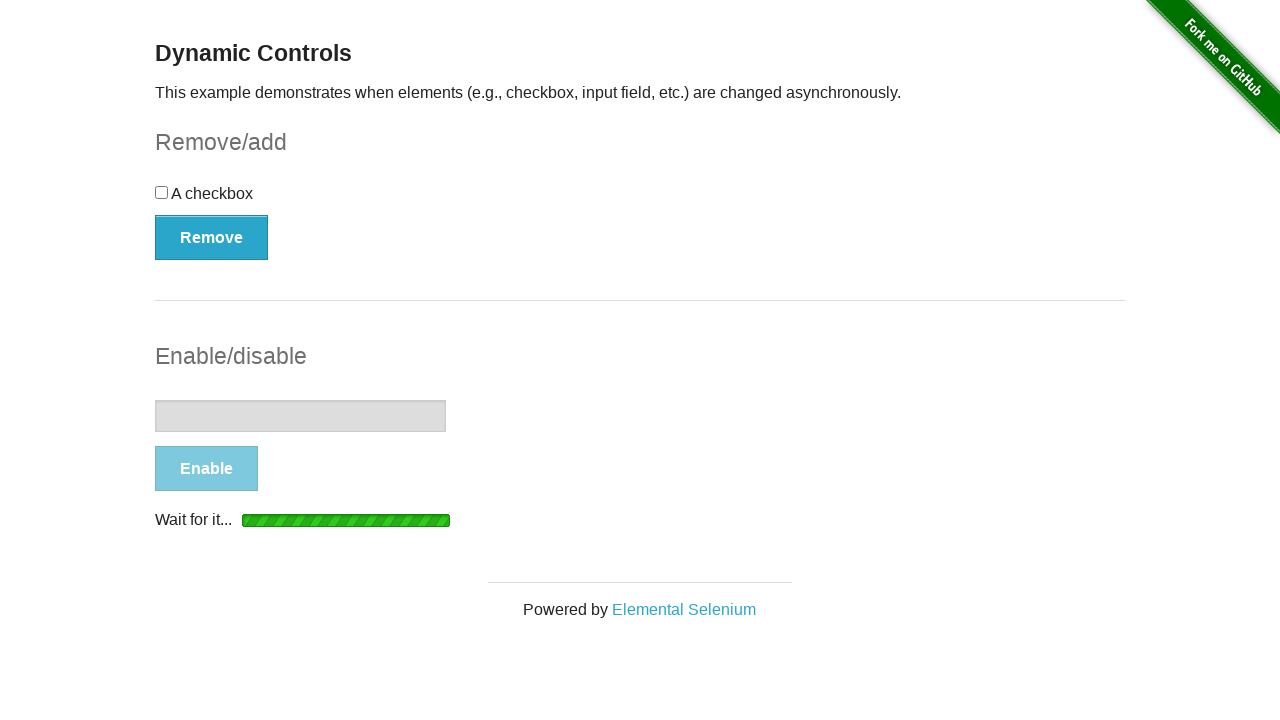

Confirmation message 'It's enabled!' appeared
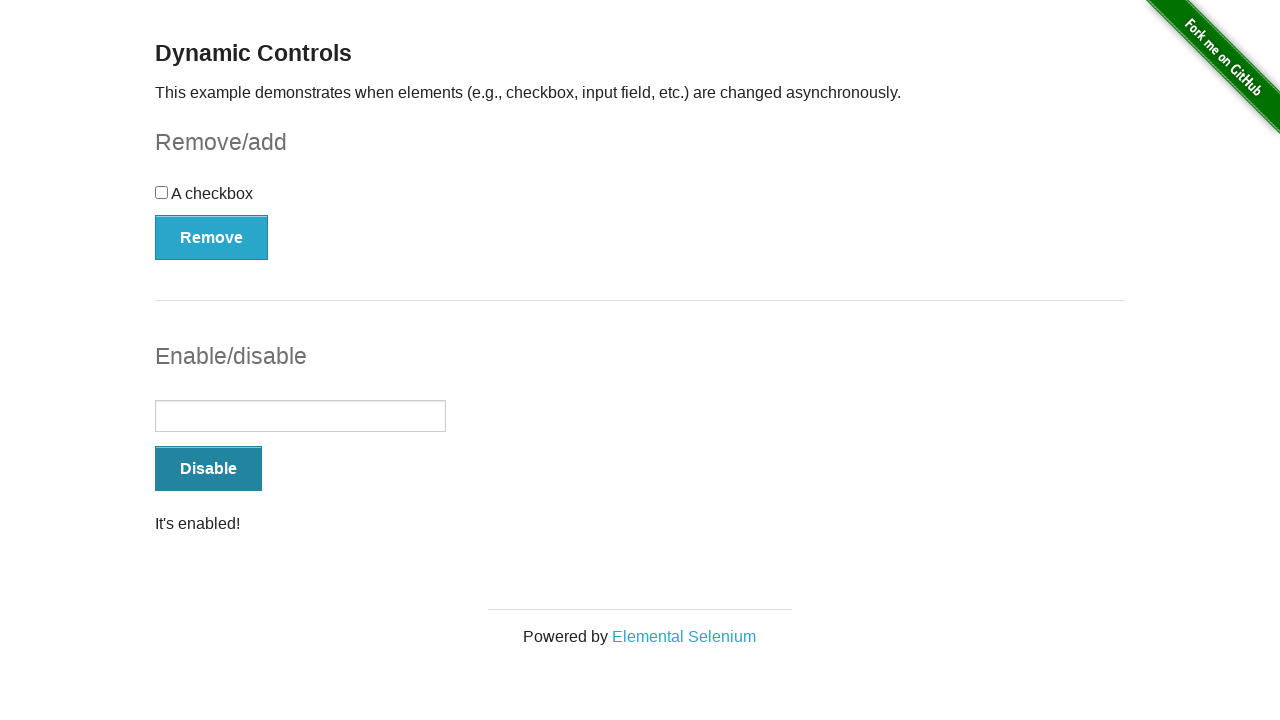

Verified input field is now enabled
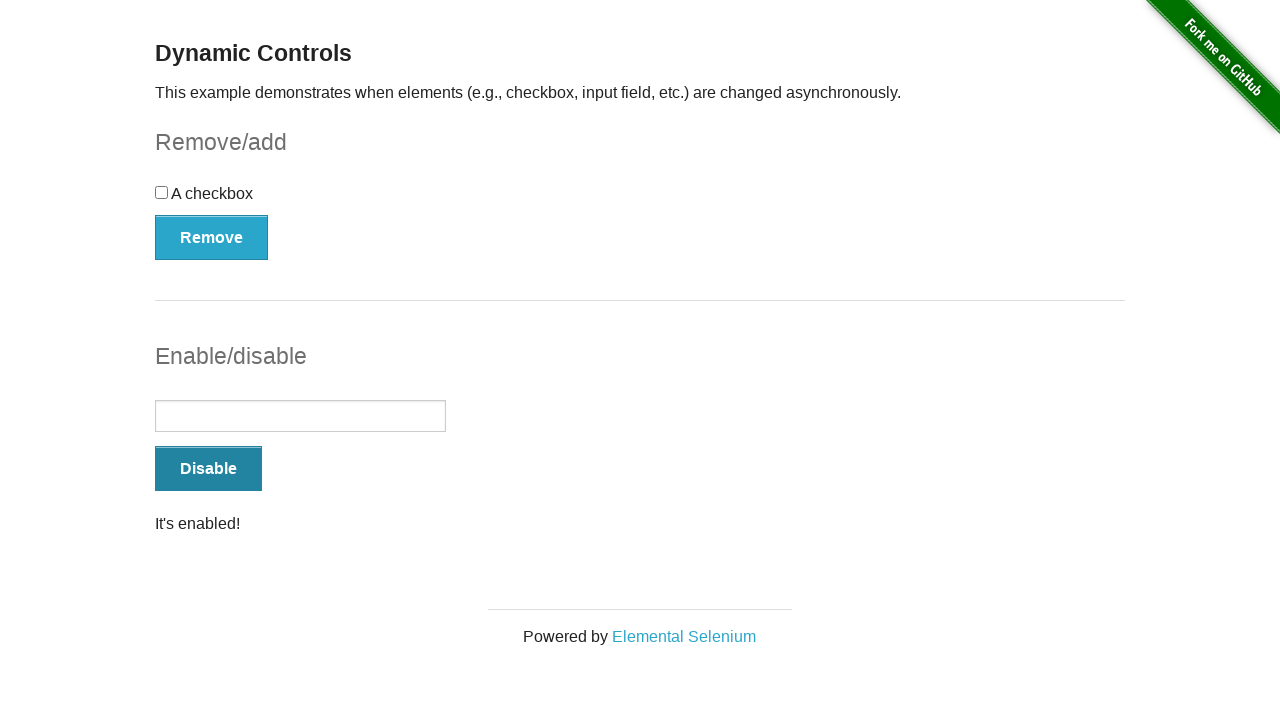

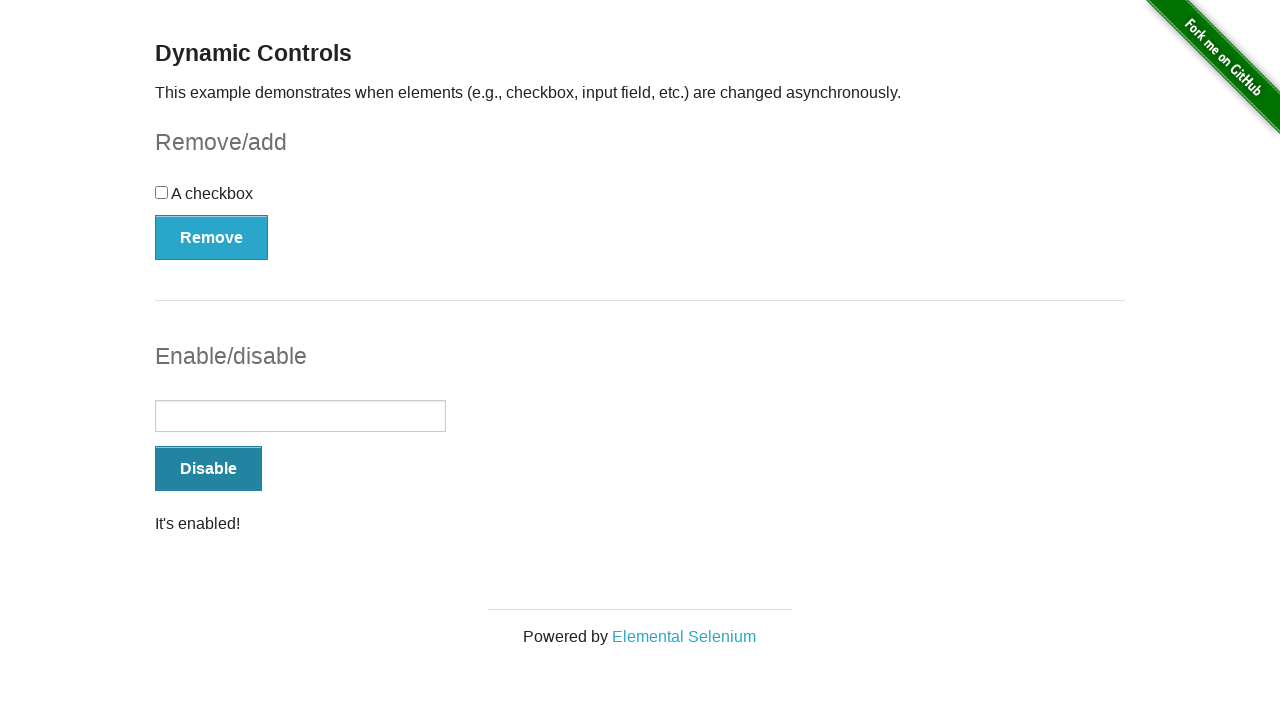